Tests that entered text is trimmed when editing a todo item

Starting URL: https://demo.playwright.dev/todomvc

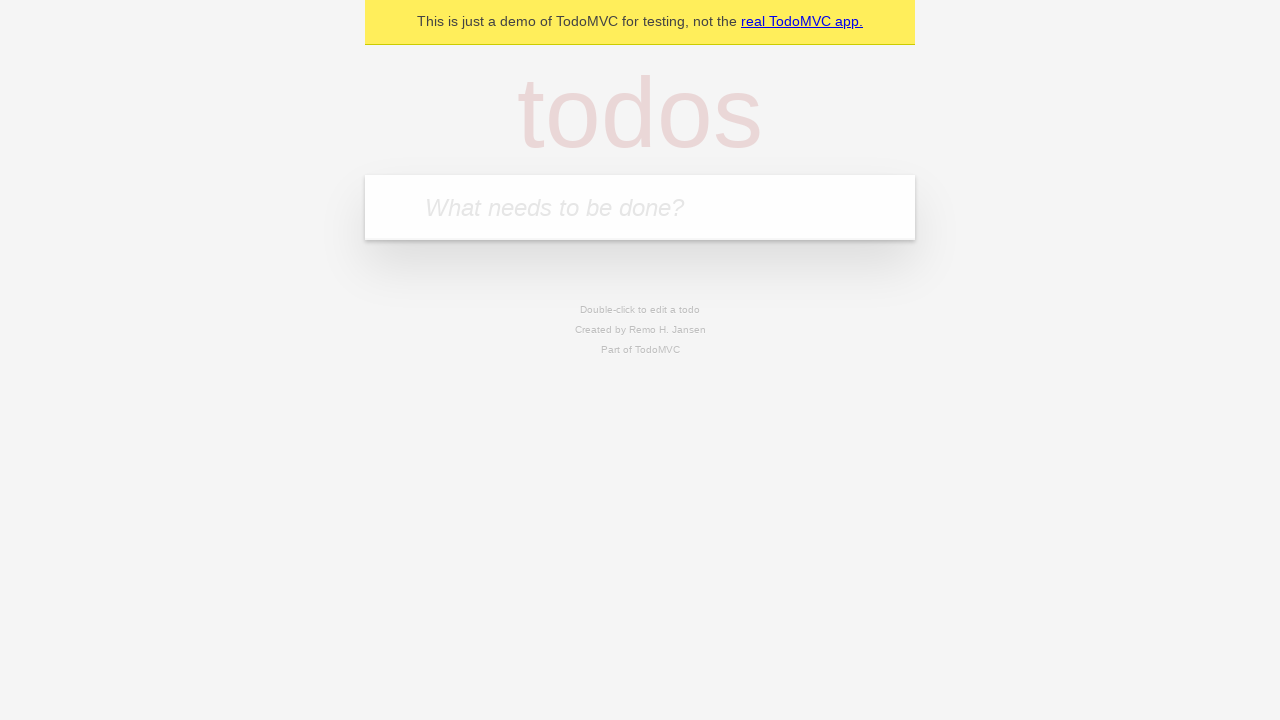

Filled todo input with 'buy some cheese' on internal:attr=[placeholder="What needs to be done?"i]
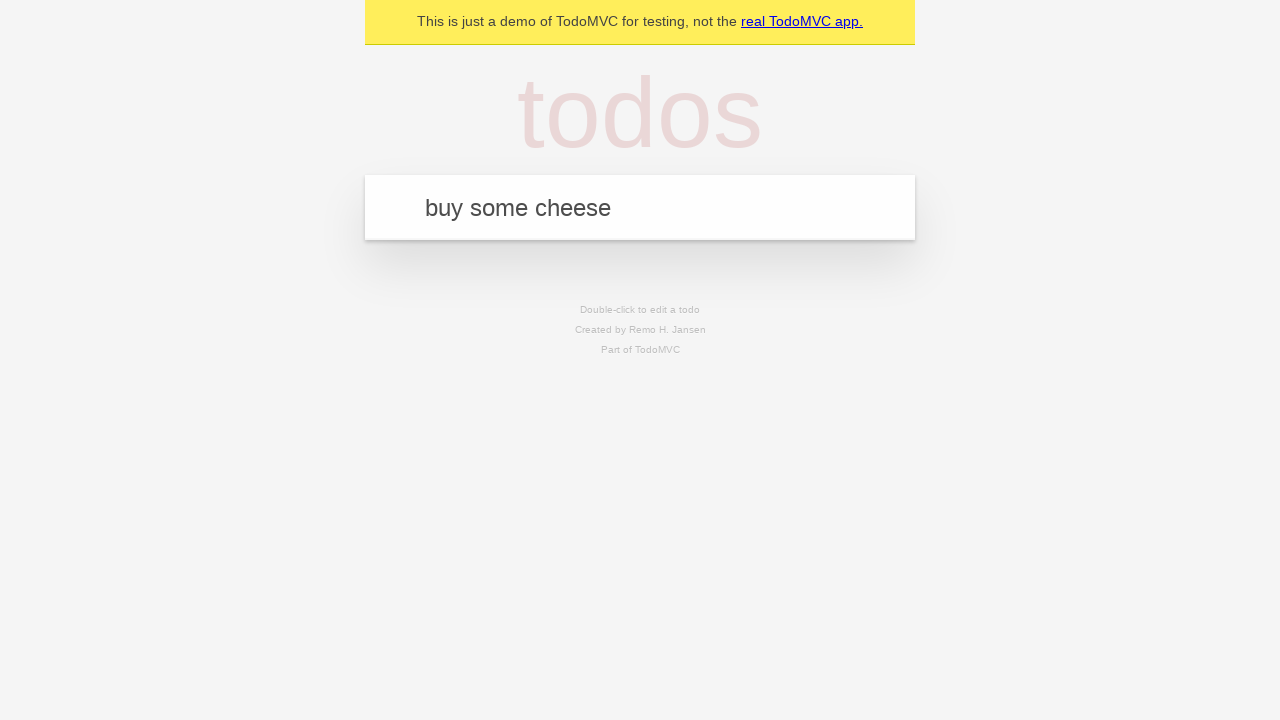

Pressed Enter to create first todo on internal:attr=[placeholder="What needs to be done?"i]
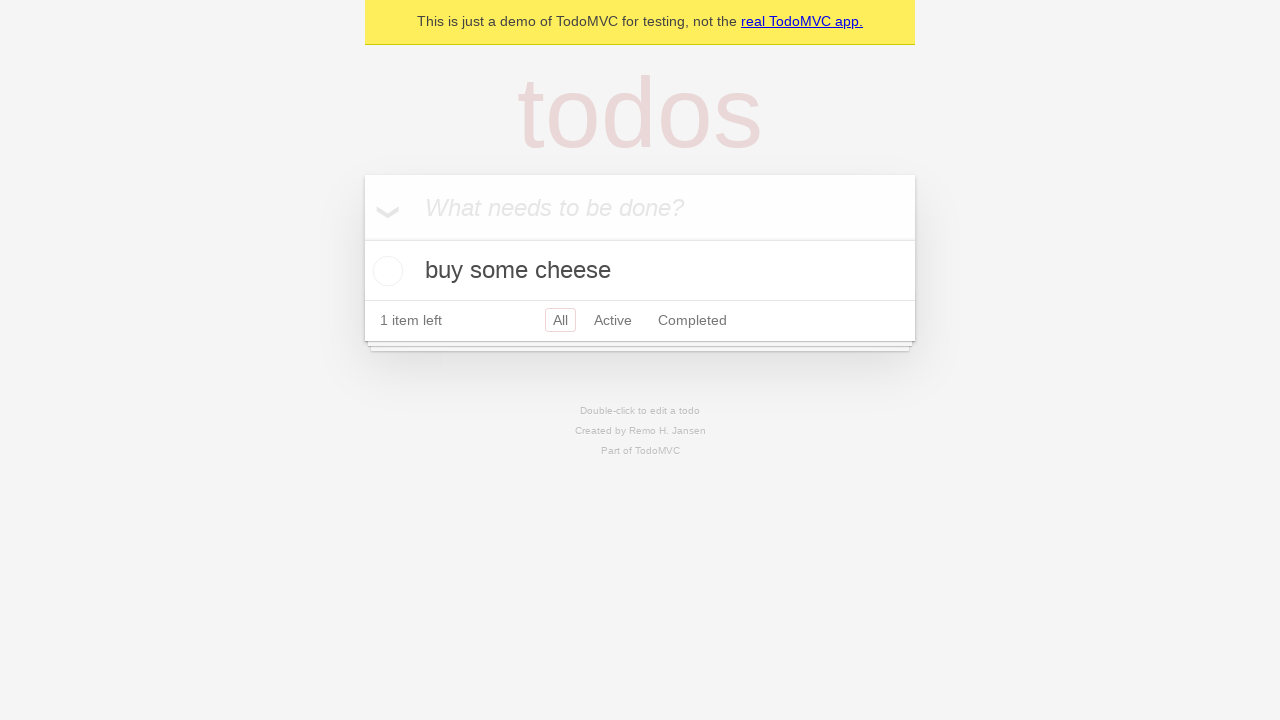

Filled todo input with 'feed the cat' on internal:attr=[placeholder="What needs to be done?"i]
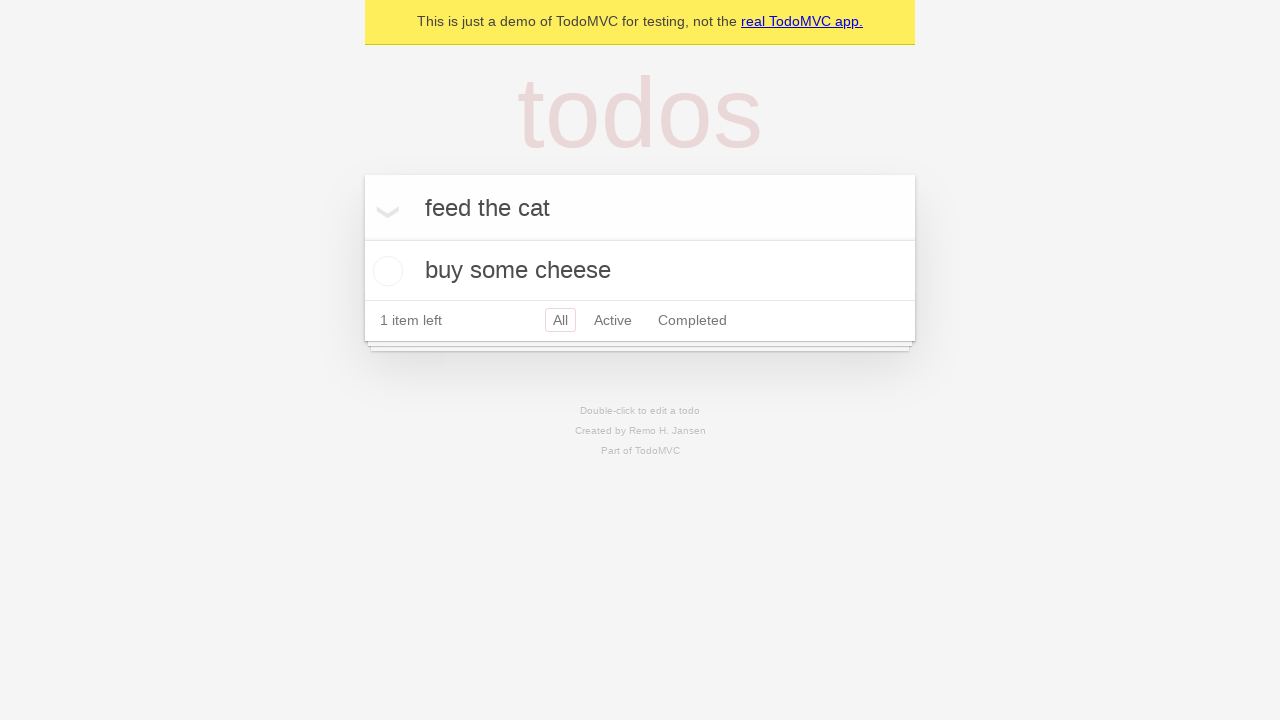

Pressed Enter to create second todo on internal:attr=[placeholder="What needs to be done?"i]
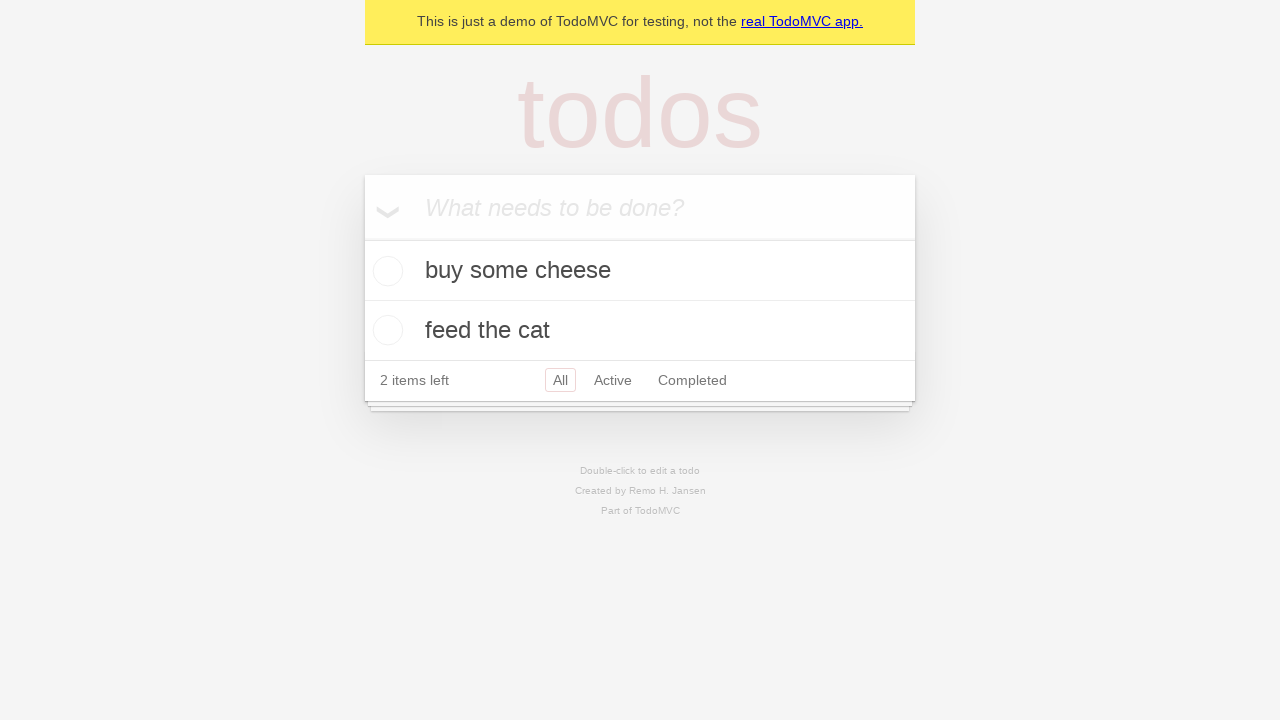

Filled todo input with 'book a doctors appointment' on internal:attr=[placeholder="What needs to be done?"i]
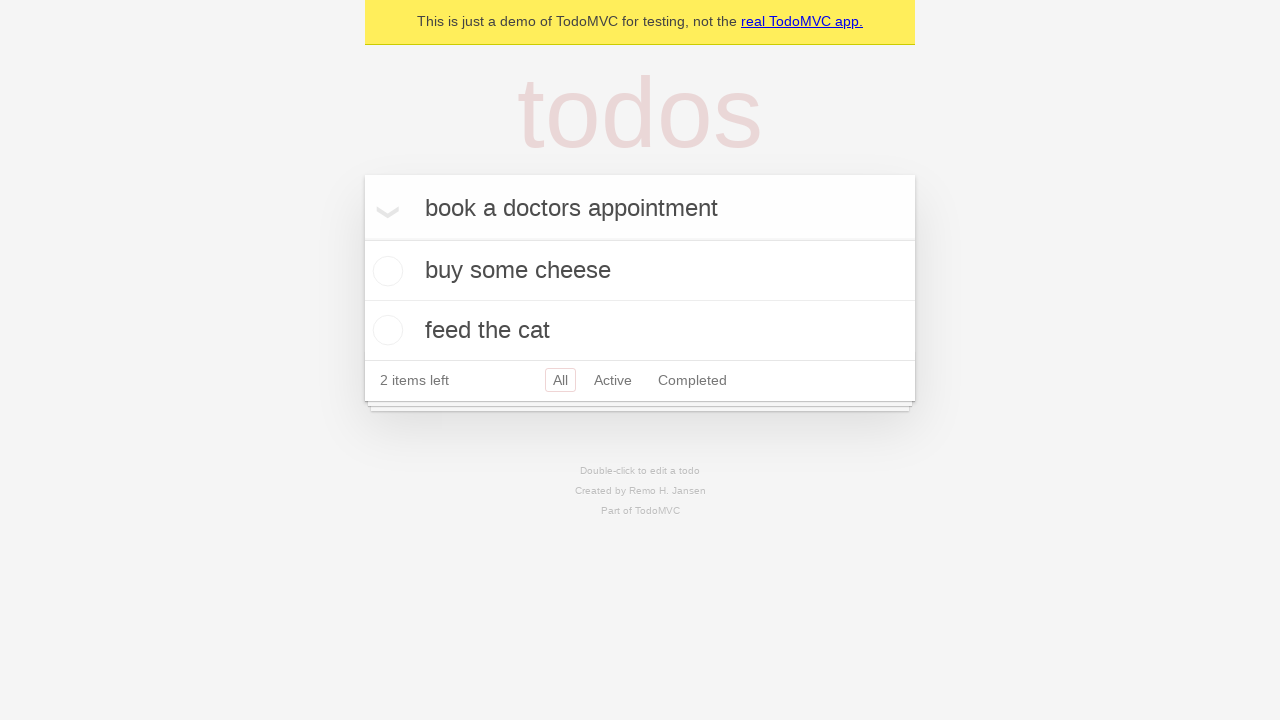

Pressed Enter to create third todo on internal:attr=[placeholder="What needs to be done?"i]
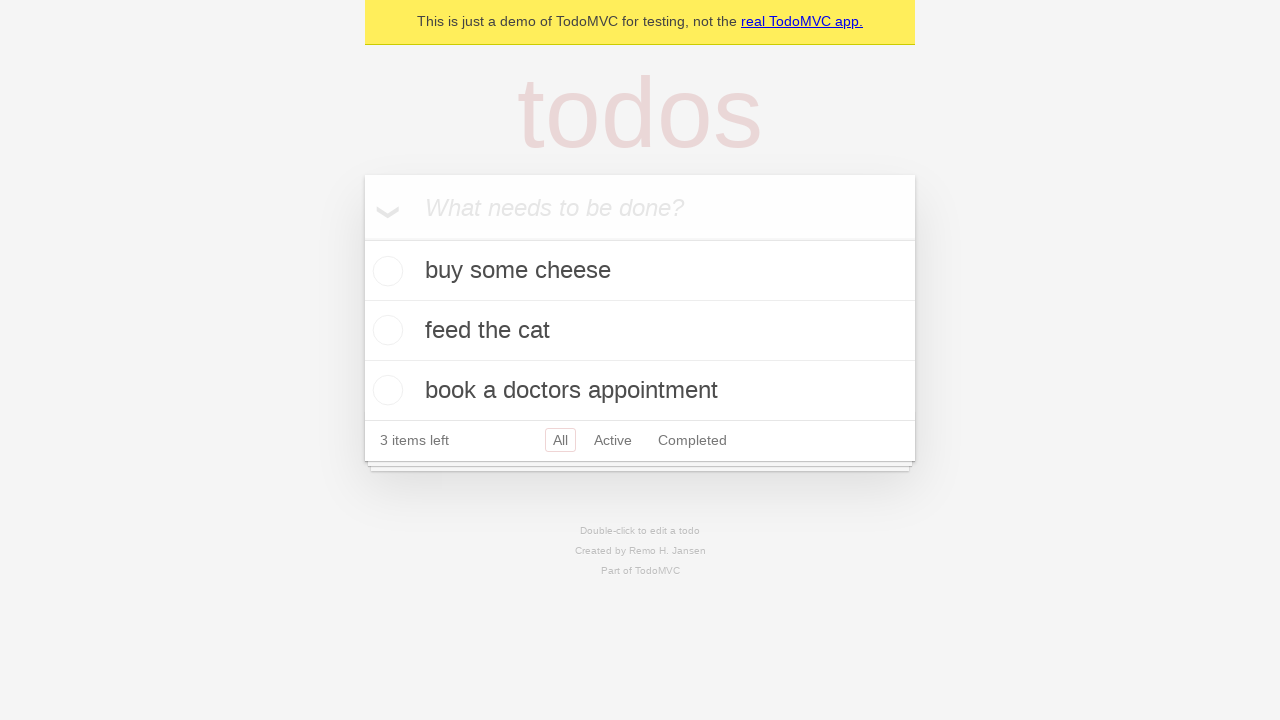

Double-clicked second todo item to enter edit mode at (640, 331) on internal:testid=[data-testid="todo-item"s] >> nth=1
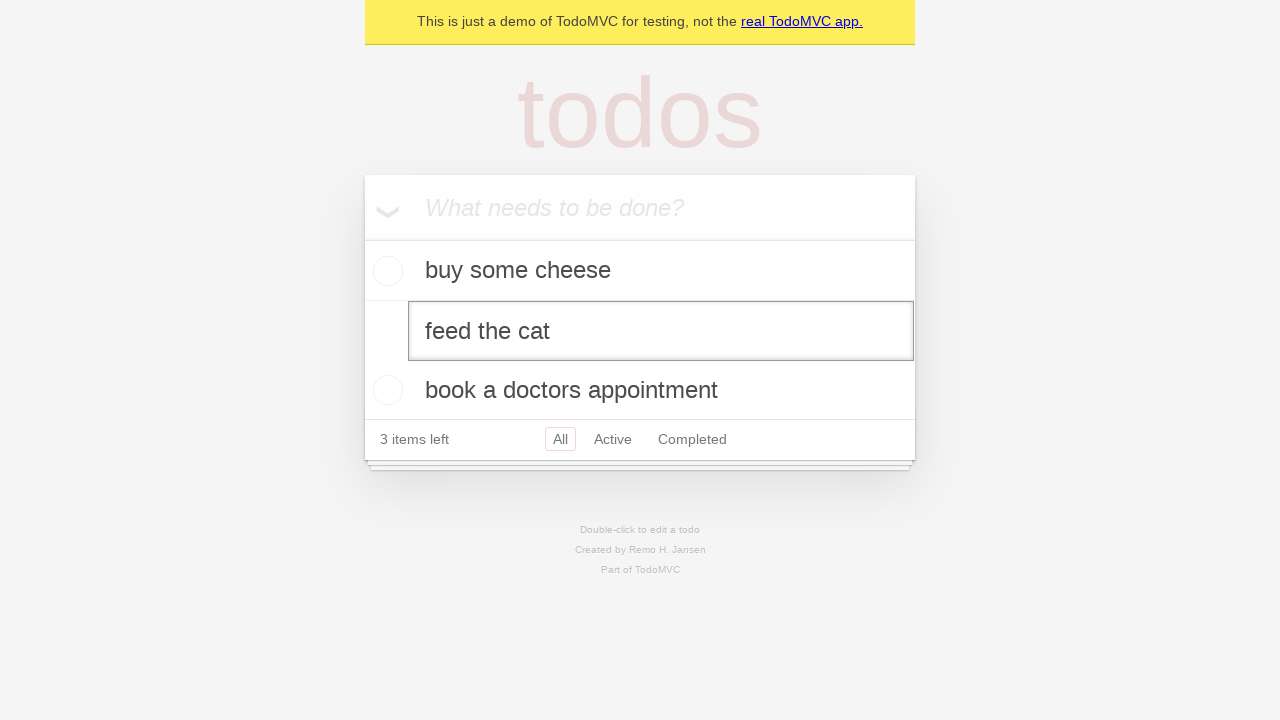

Filled edit field with text containing leading and trailing whitespace on internal:testid=[data-testid="todo-item"s] >> nth=1 >> internal:role=textbox[nam
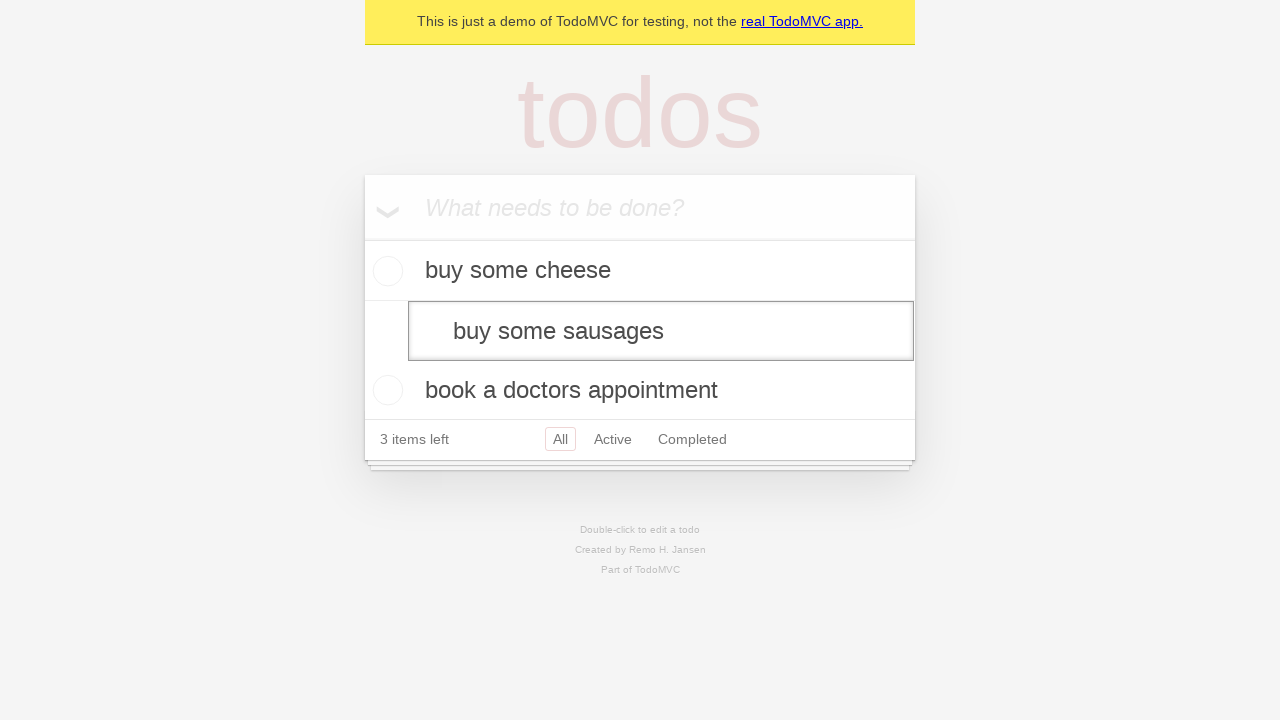

Pressed Enter to save edited todo with whitespace on internal:testid=[data-testid="todo-item"s] >> nth=1 >> internal:role=textbox[nam
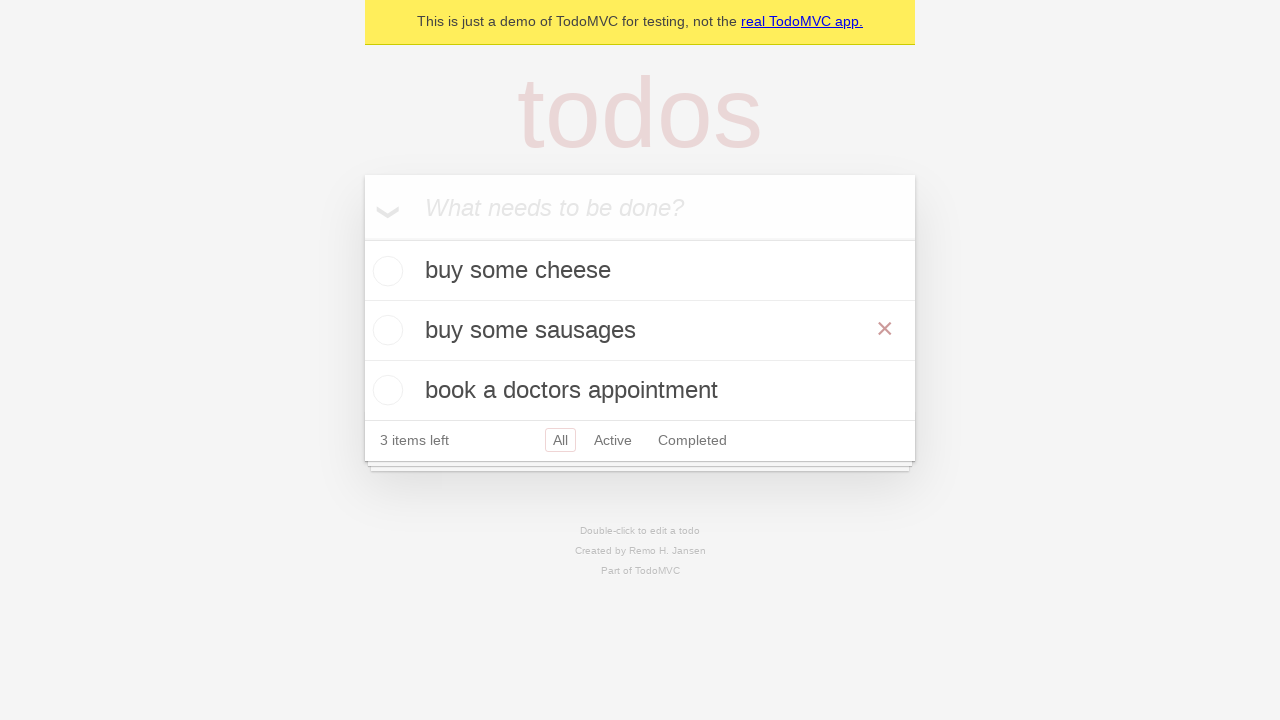

Waited for todo title to be updated after edit
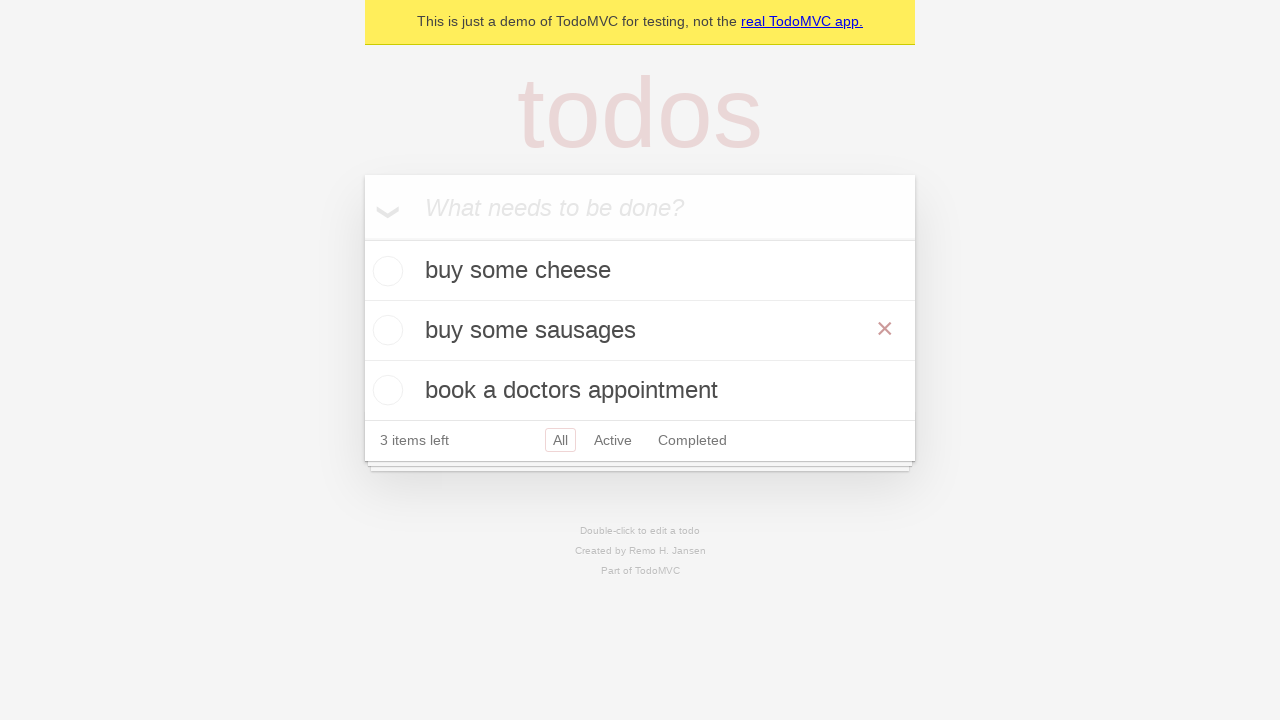

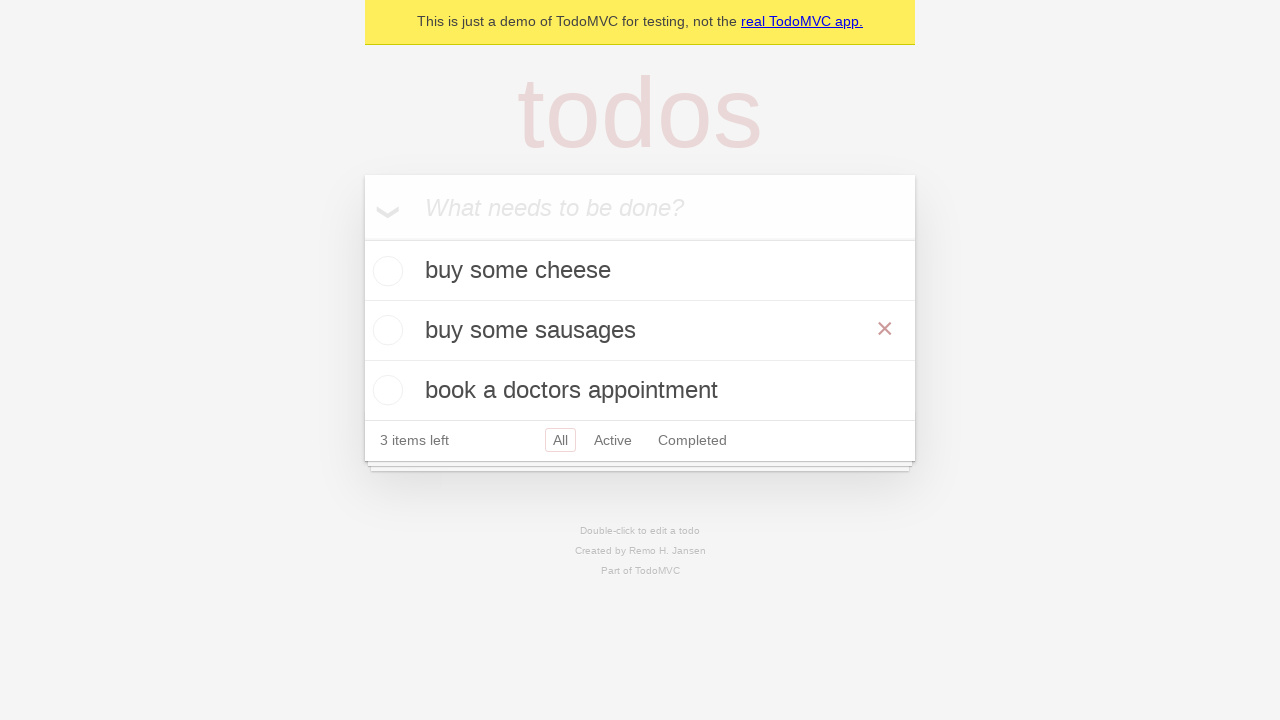